Tests various methods of selecting options from dropdown menus including by value, label, index, and multi-select functionality on a Sahi test page.

Starting URL: https://sahitest.com/demo/selectTest.htm

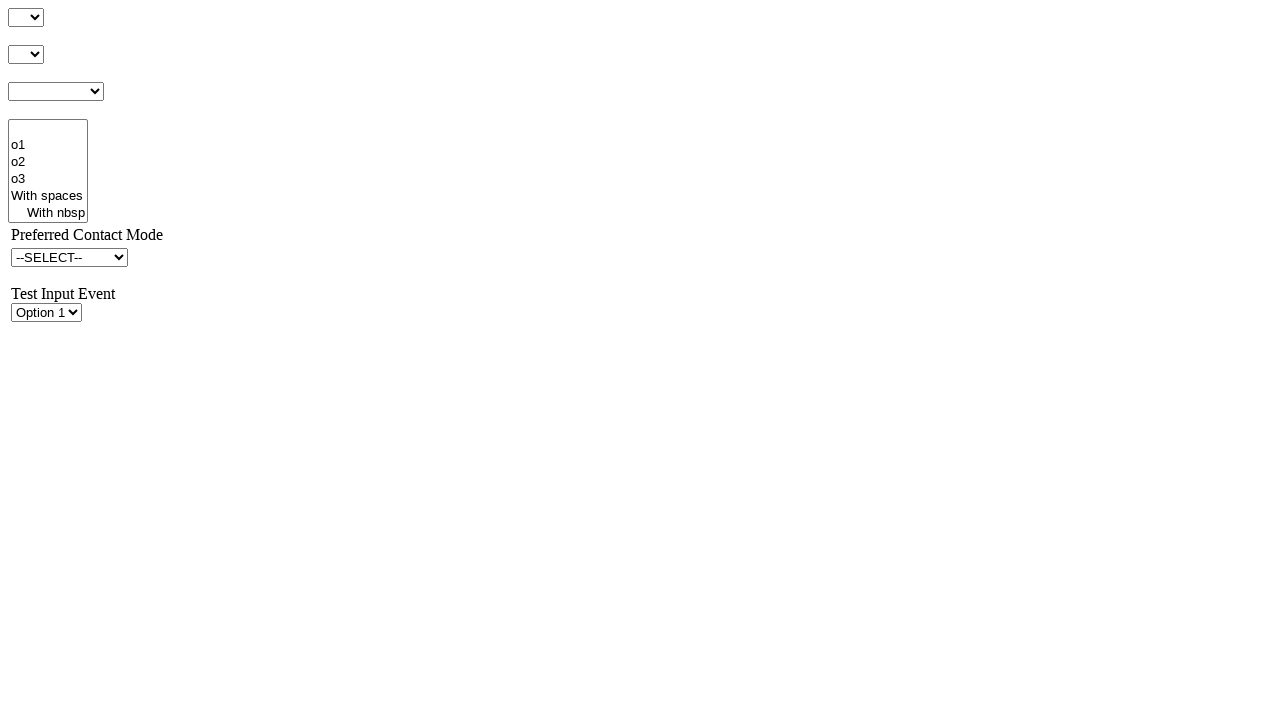

Selected option 'o1' by value in first dropdown on #s1Id
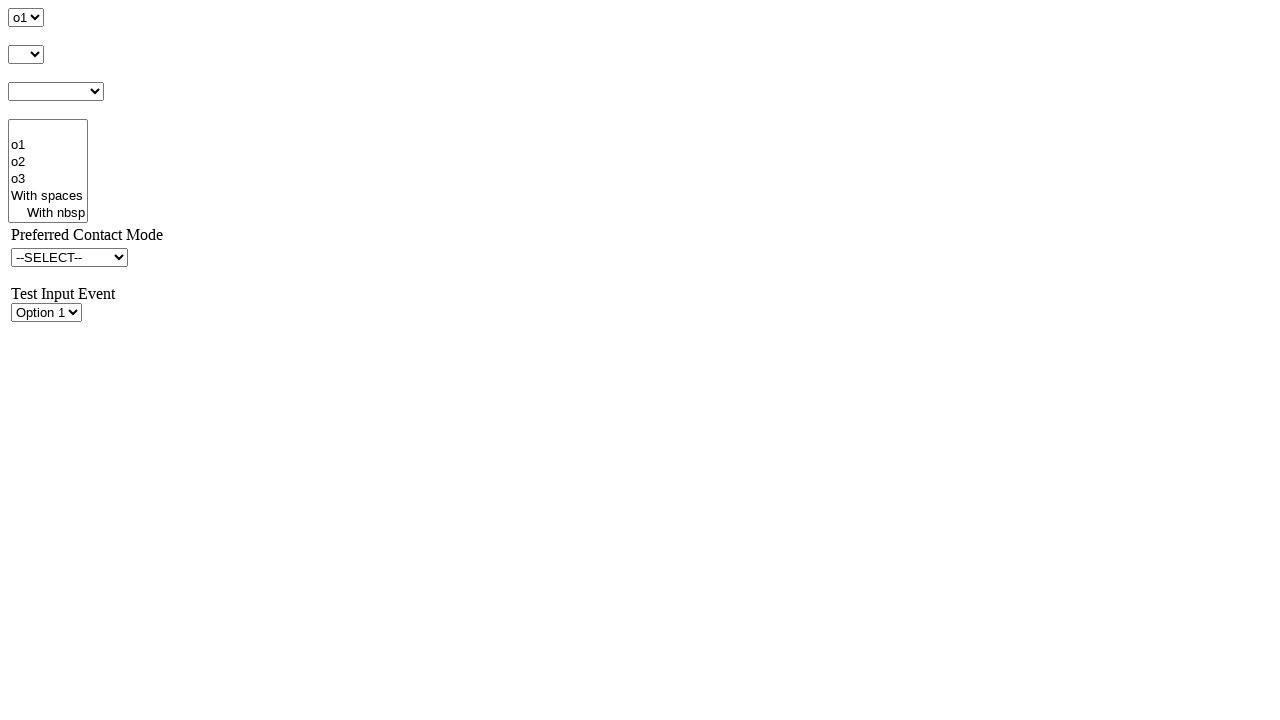

Selected multiple options 'o1val' and 'o2val' in multi-select dropdown on #s4Id
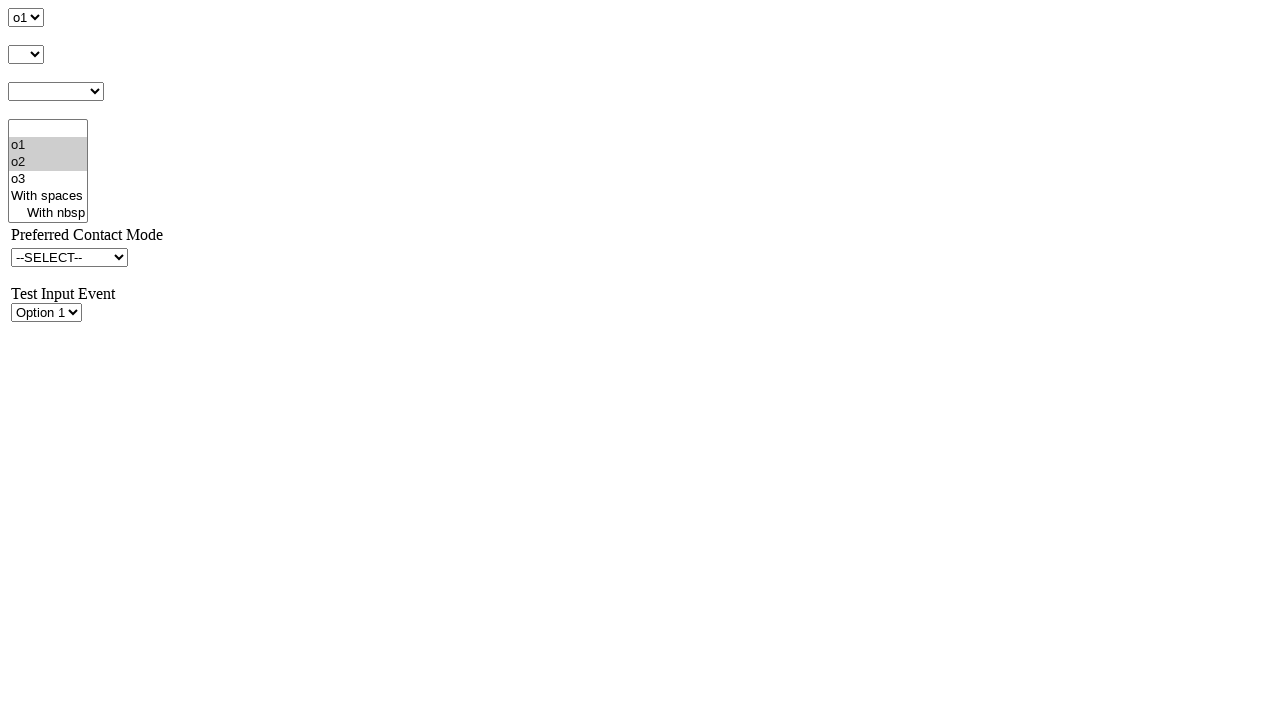

Selected option with label 'o2' in second dropdown on #s2Id
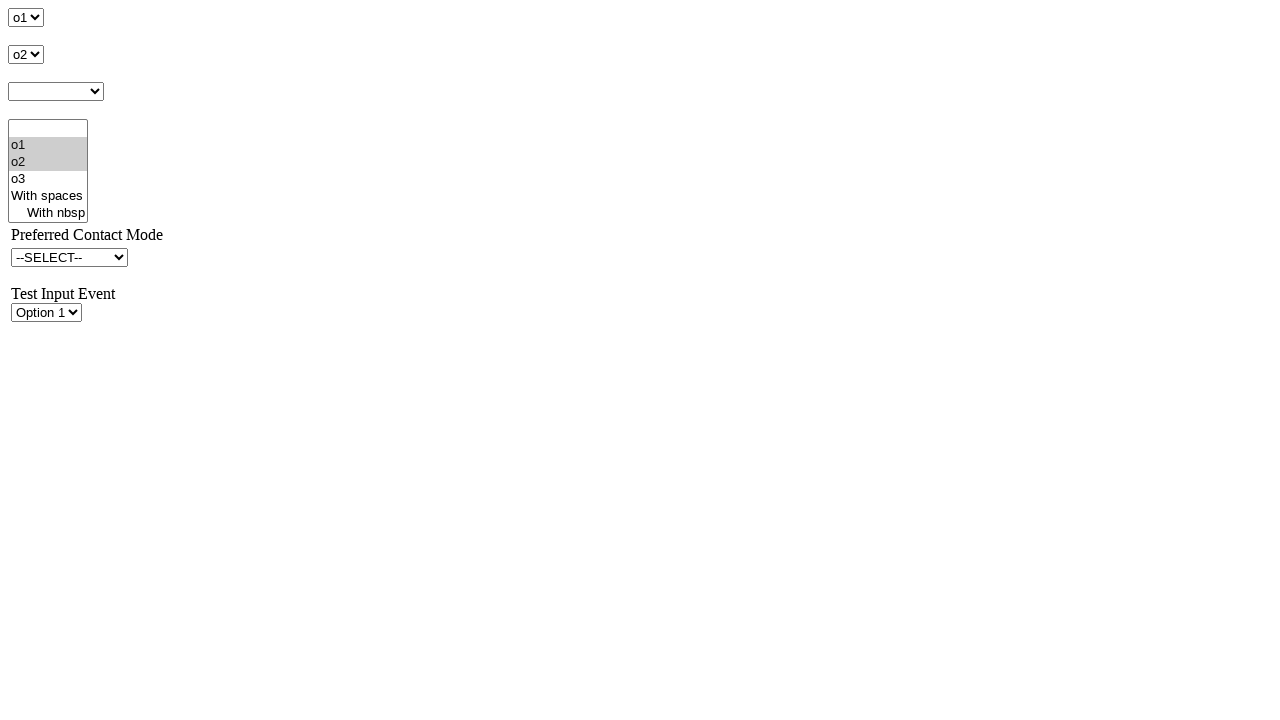

Selected option with label 'Business Phone' in dropdown on #s1
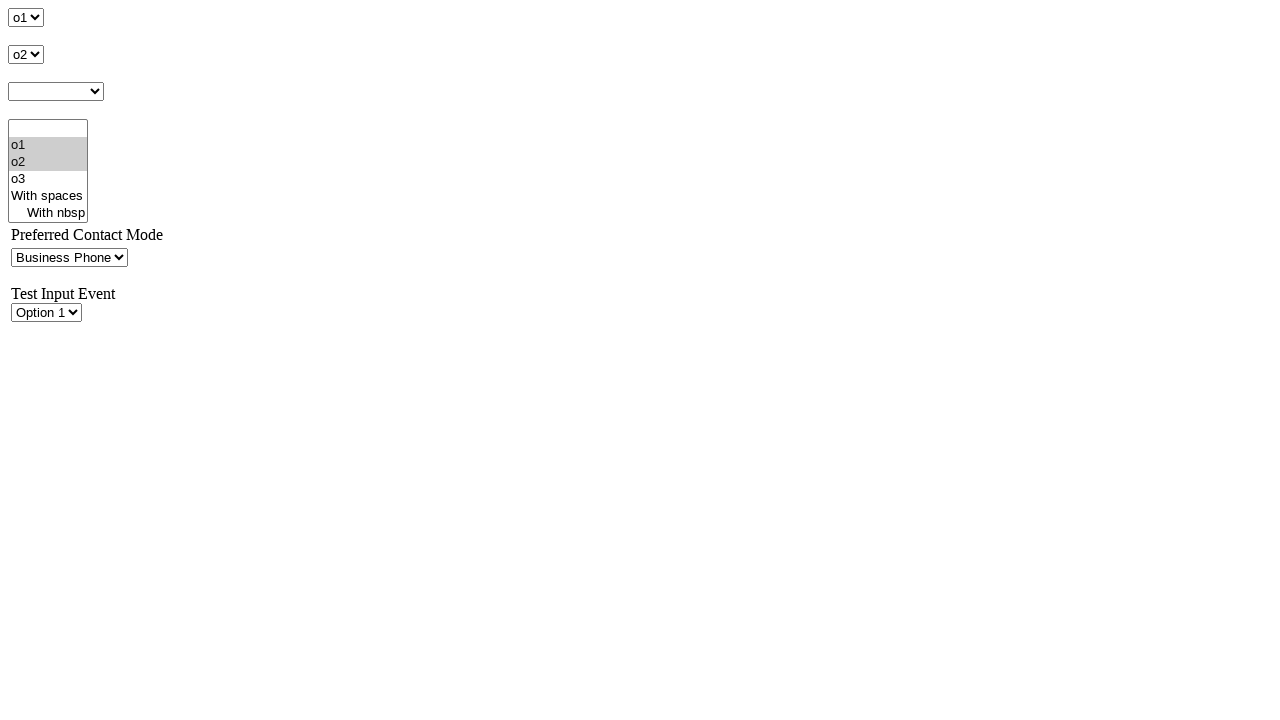

Selected option at index 2 in test input event dropdown on #testInputEvent
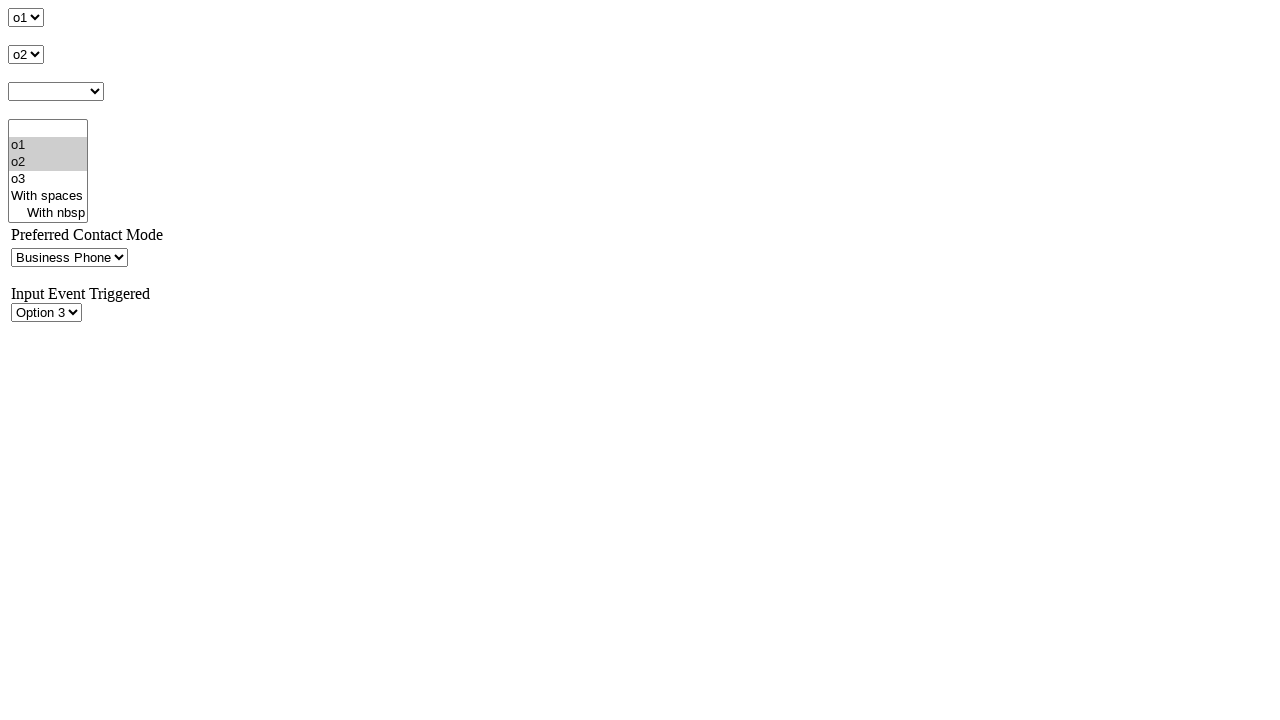

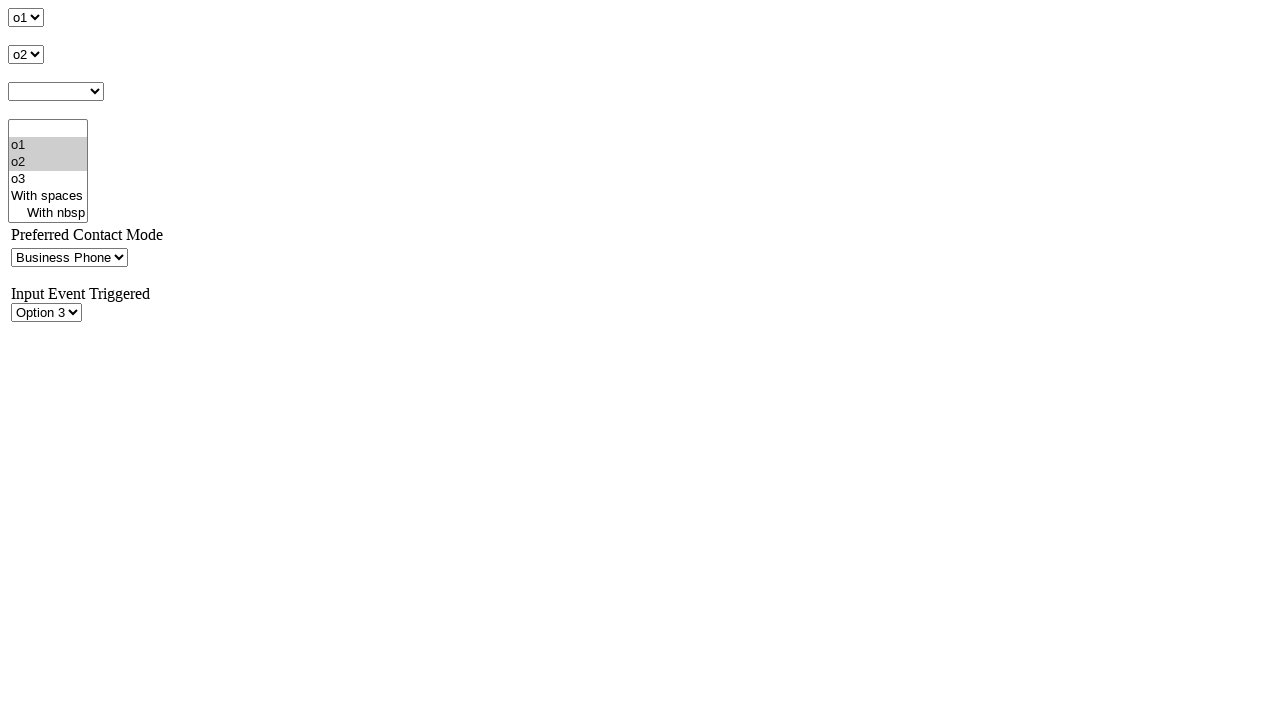